Tests marking individual todo items as complete by clicking their checkboxes.

Starting URL: https://demo.playwright.dev/todomvc

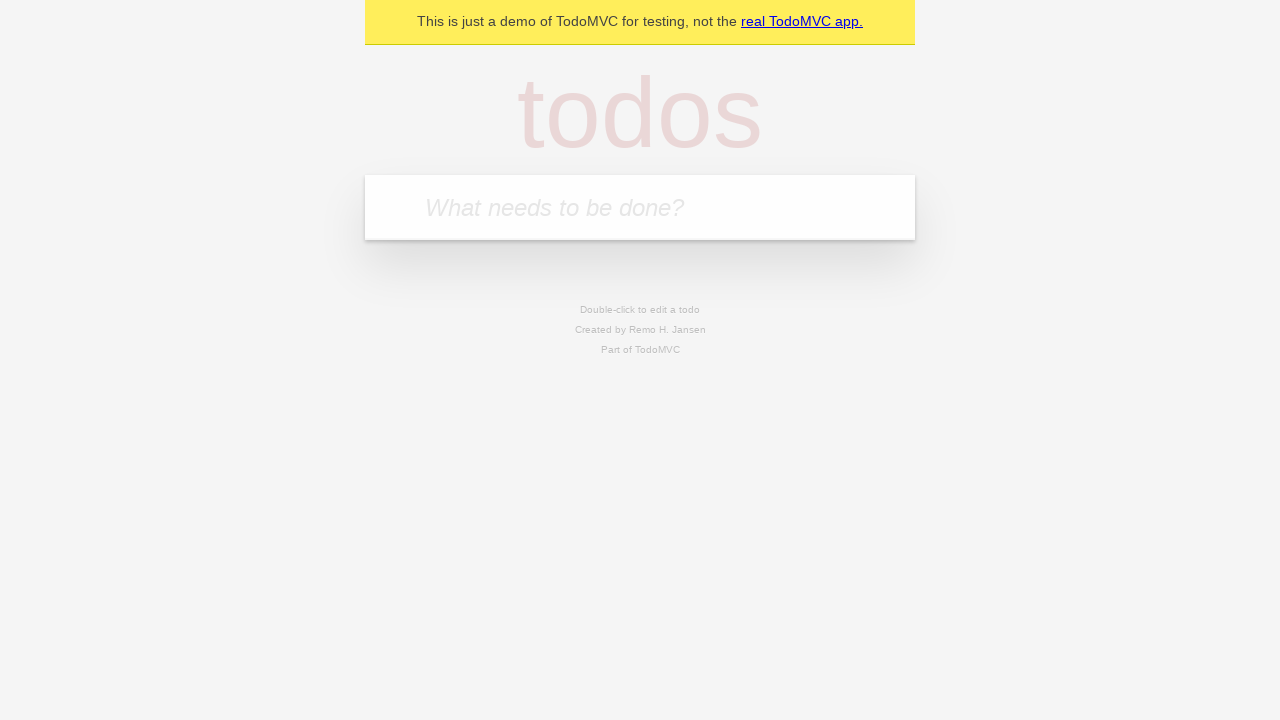

Filled todo input with 'buy some cheese' on internal:attr=[placeholder="What needs to be done?"i]
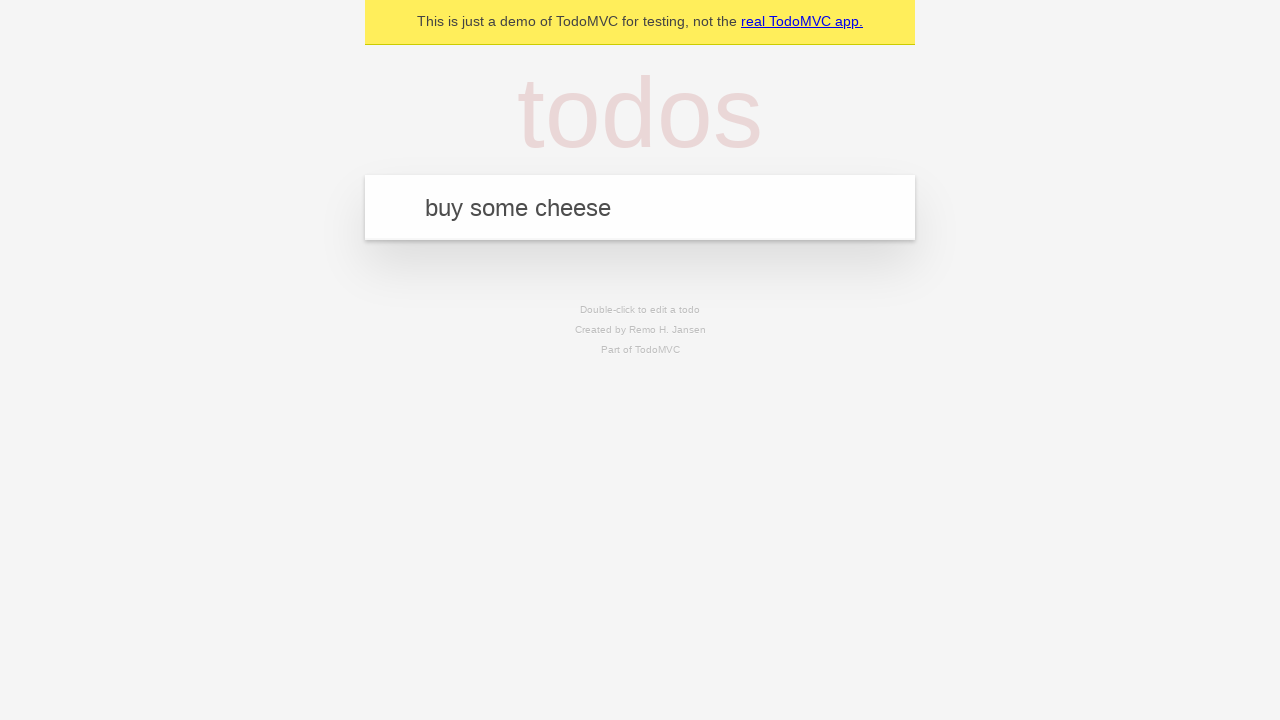

Pressed Enter to add first todo item on internal:attr=[placeholder="What needs to be done?"i]
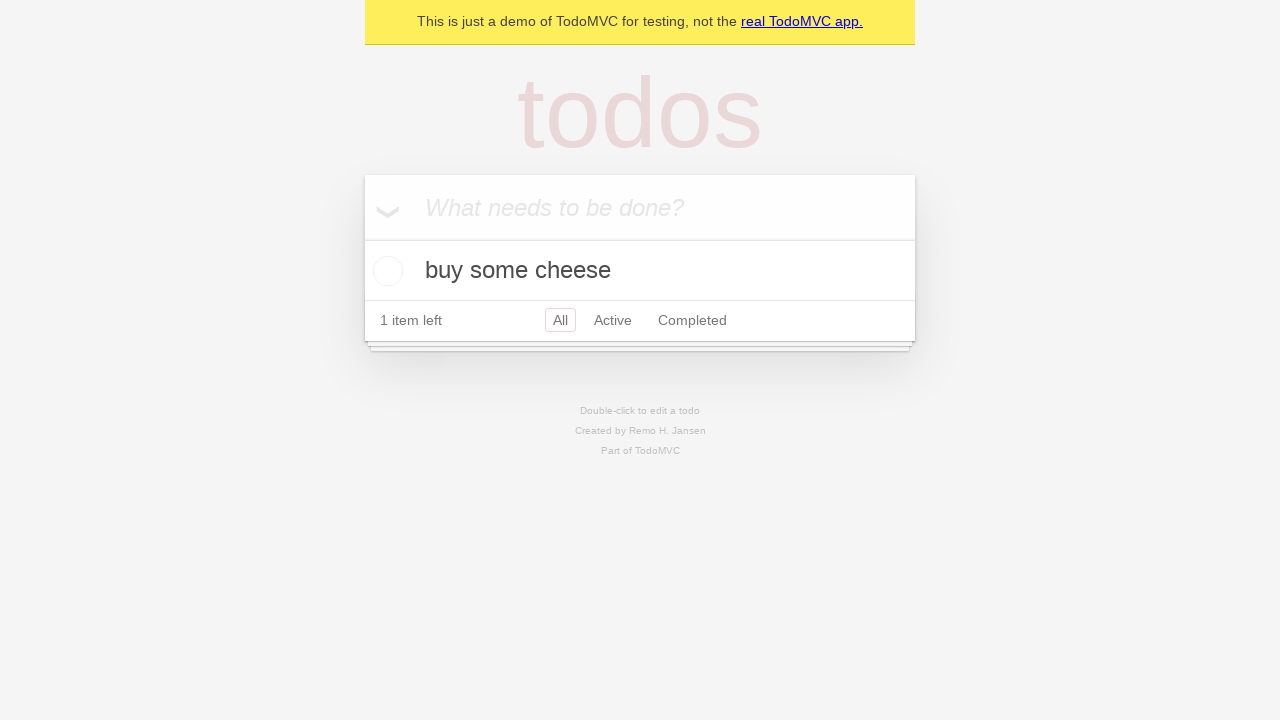

Filled todo input with 'feed the cat' on internal:attr=[placeholder="What needs to be done?"i]
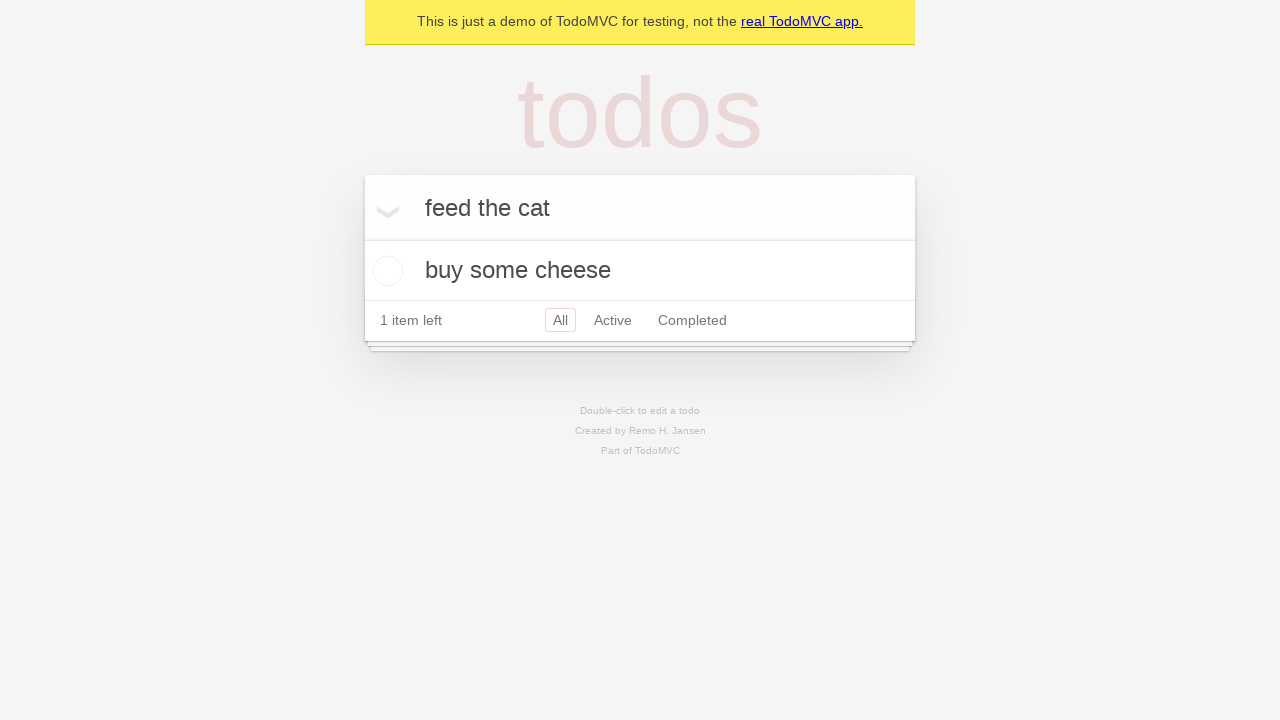

Pressed Enter to add second todo item on internal:attr=[placeholder="What needs to be done?"i]
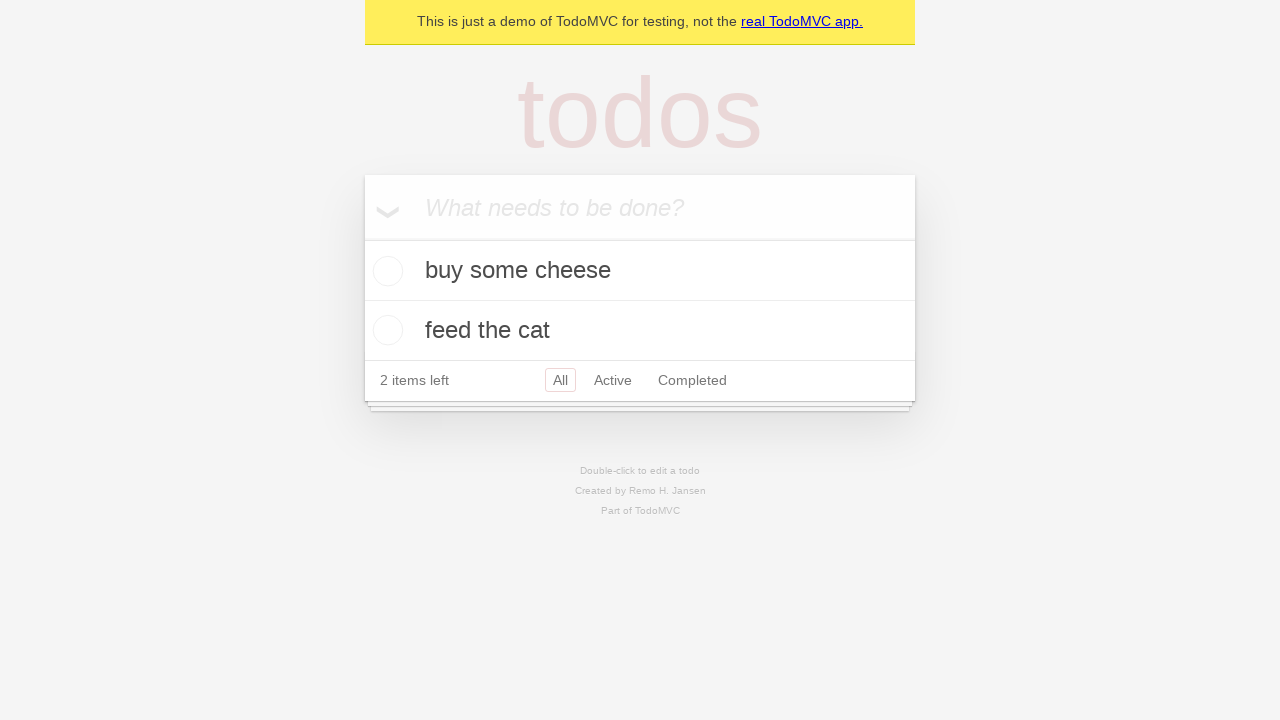

Waited for both todo items to appear on the page
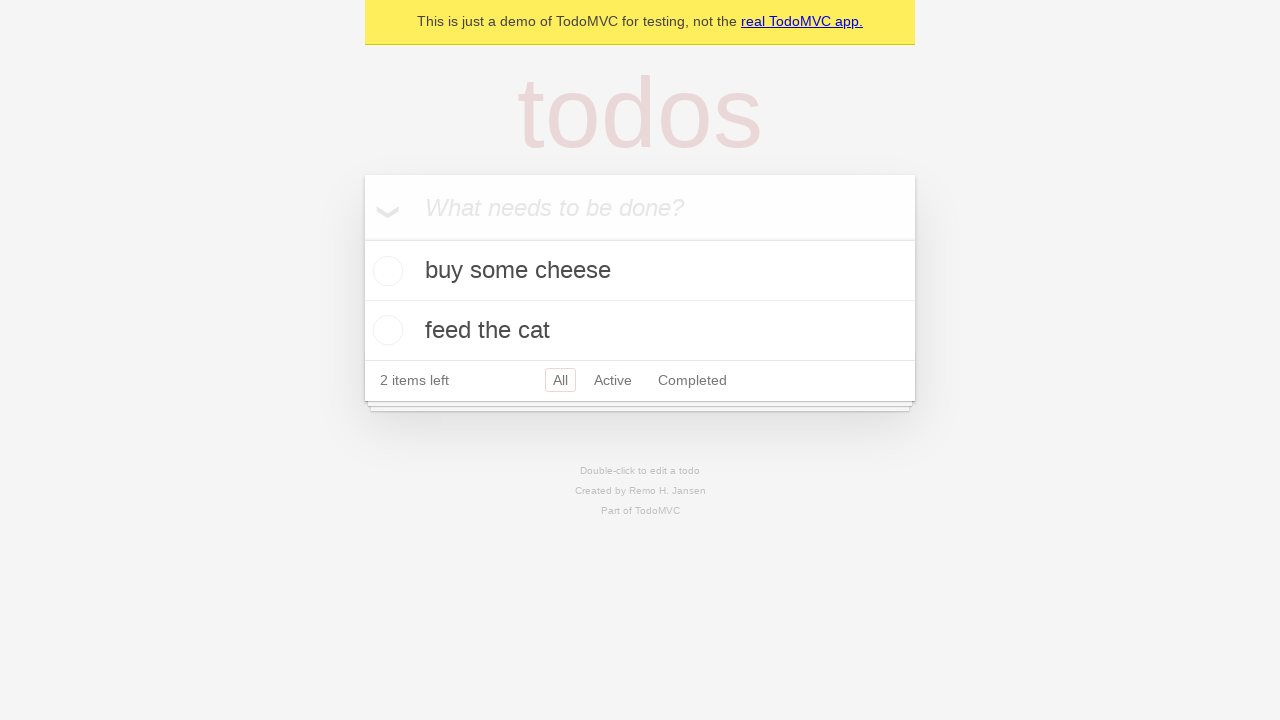

Checked the checkbox for the first todo item 'buy some cheese' at (385, 271) on internal:testid=[data-testid="todo-item"s] >> nth=0 >> internal:role=checkbox
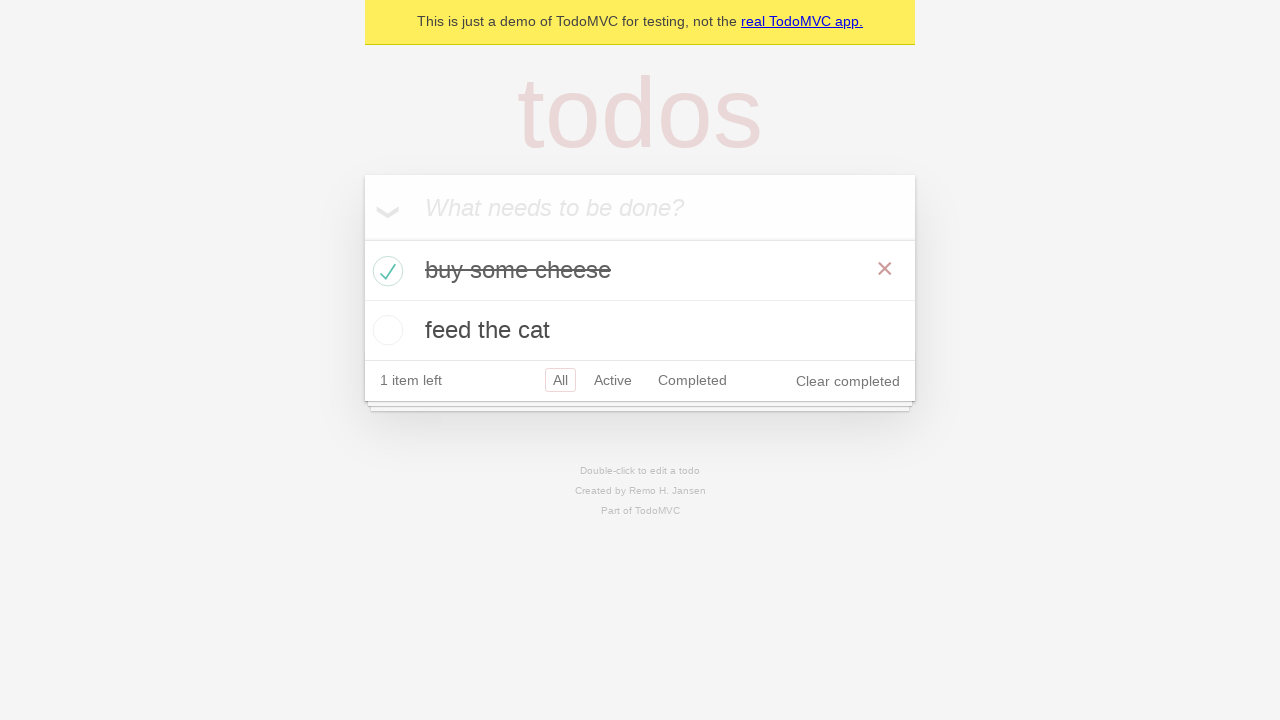

Checked the checkbox for the second todo item 'feed the cat' at (385, 330) on internal:testid=[data-testid="todo-item"s] >> nth=1 >> internal:role=checkbox
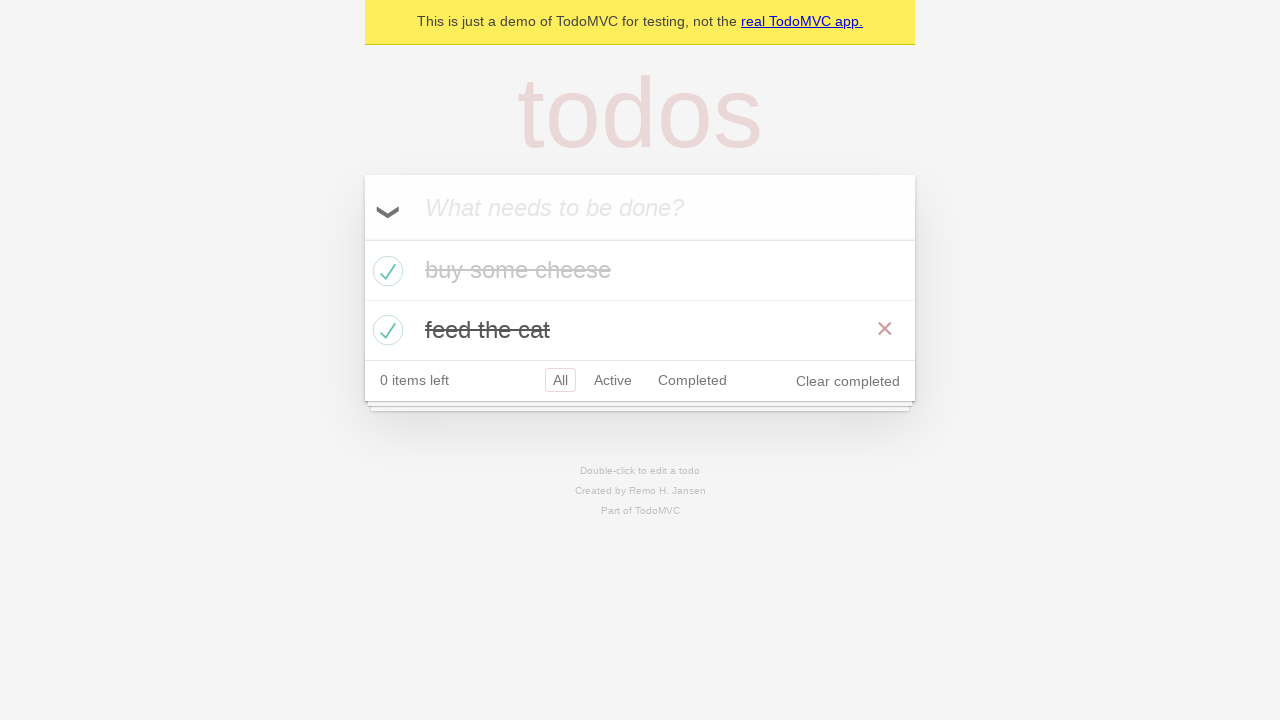

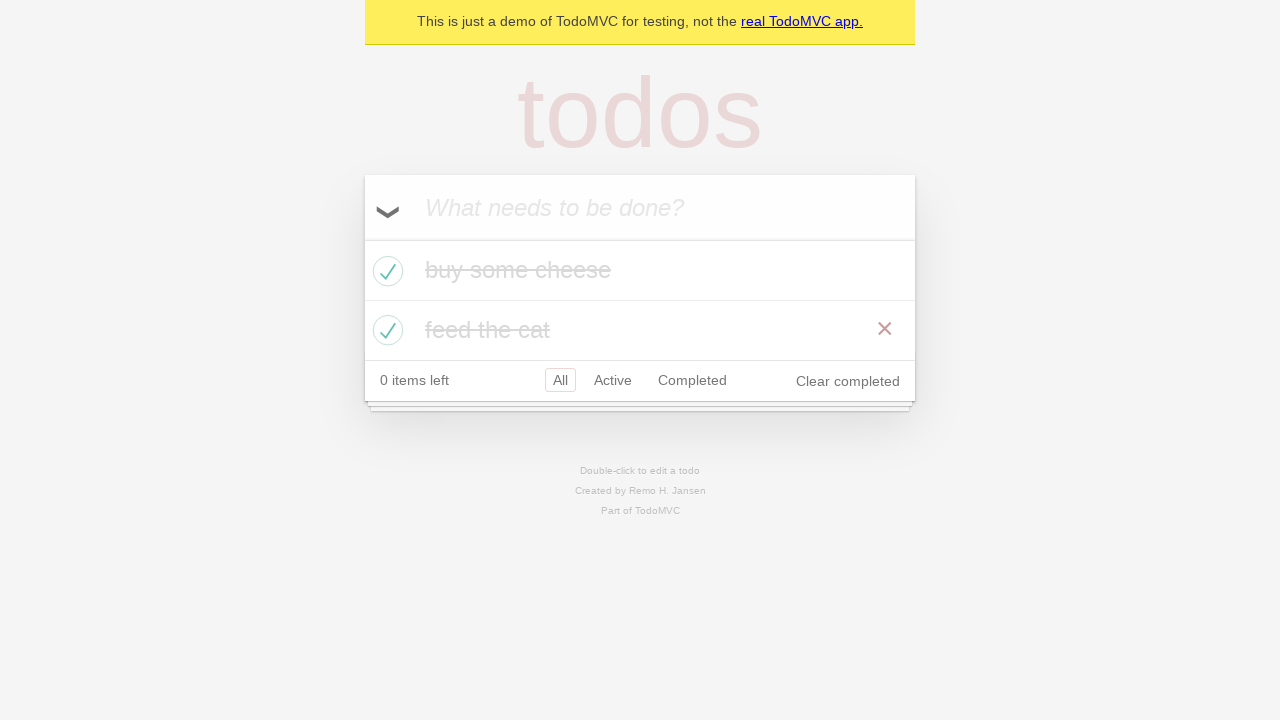